Tests dynamic control removal by clicking Remove button and verifying the Add button appears

Starting URL: http://the-internet.herokuapp.com/dynamic_controls

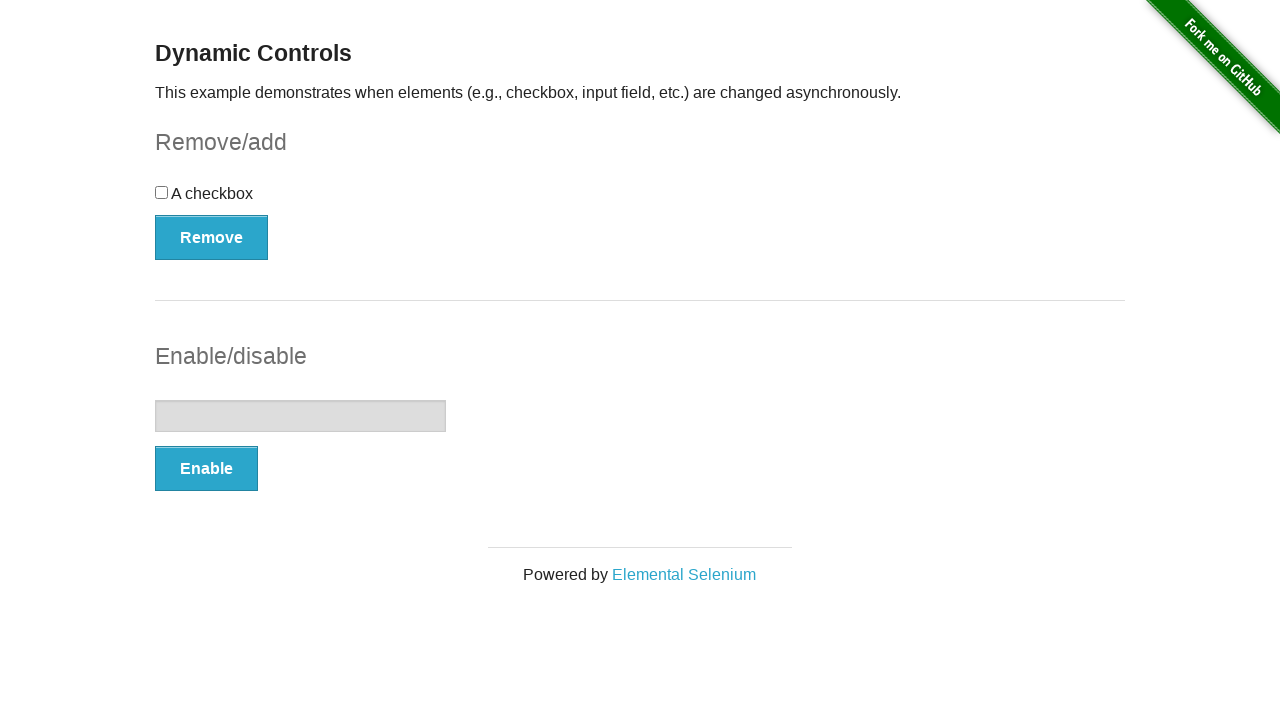

Clicked Remove button to trigger dynamic control removal at (212, 237) on xpath=//*[.='Remove']
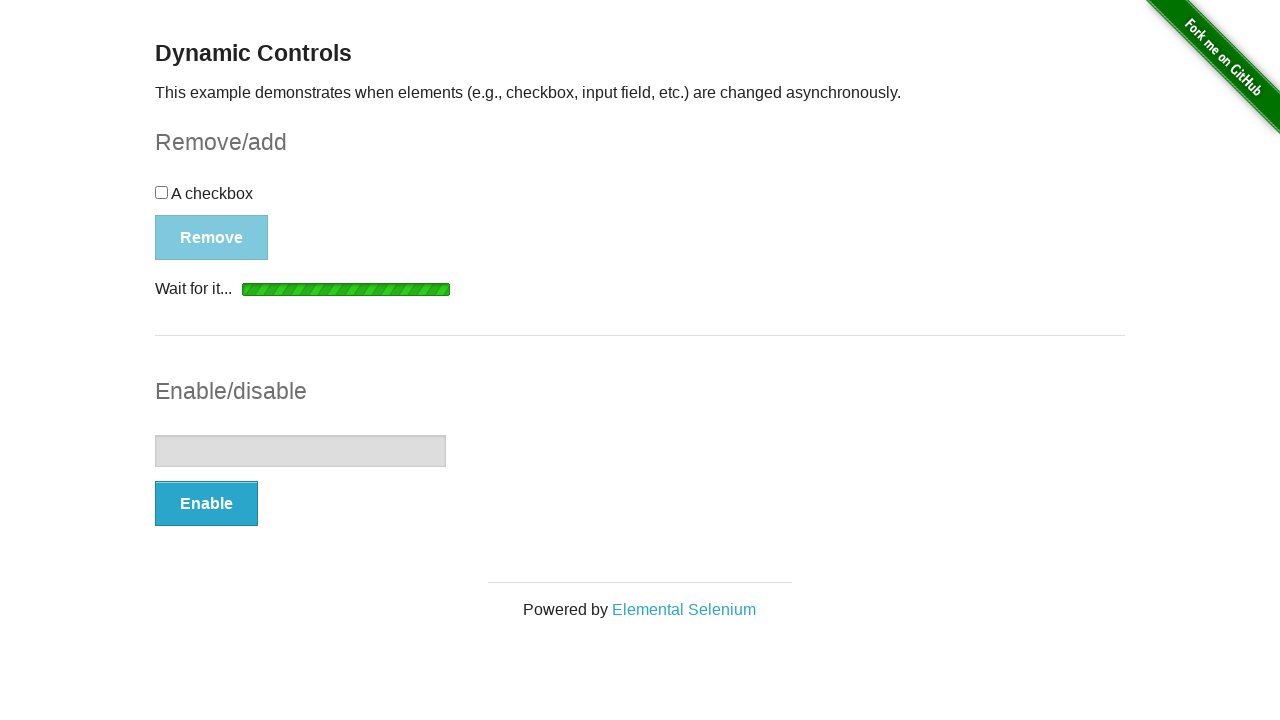

Add button appeared after Remove button was clicked
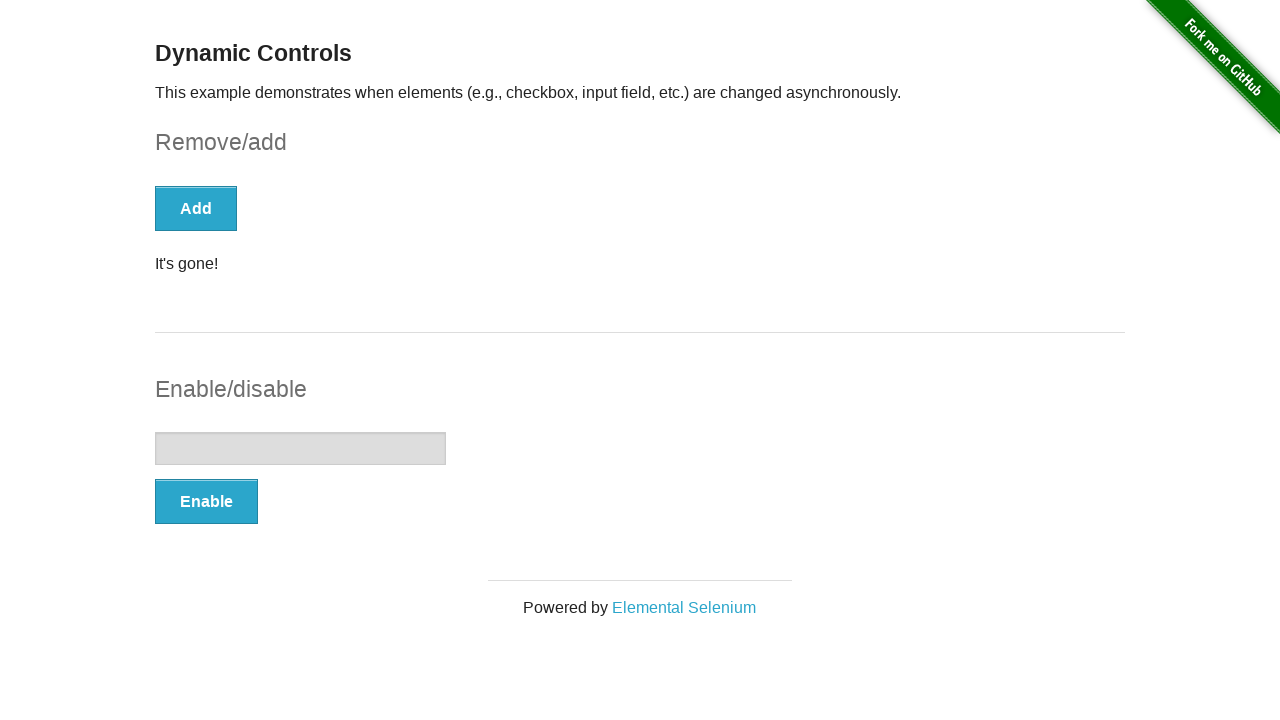

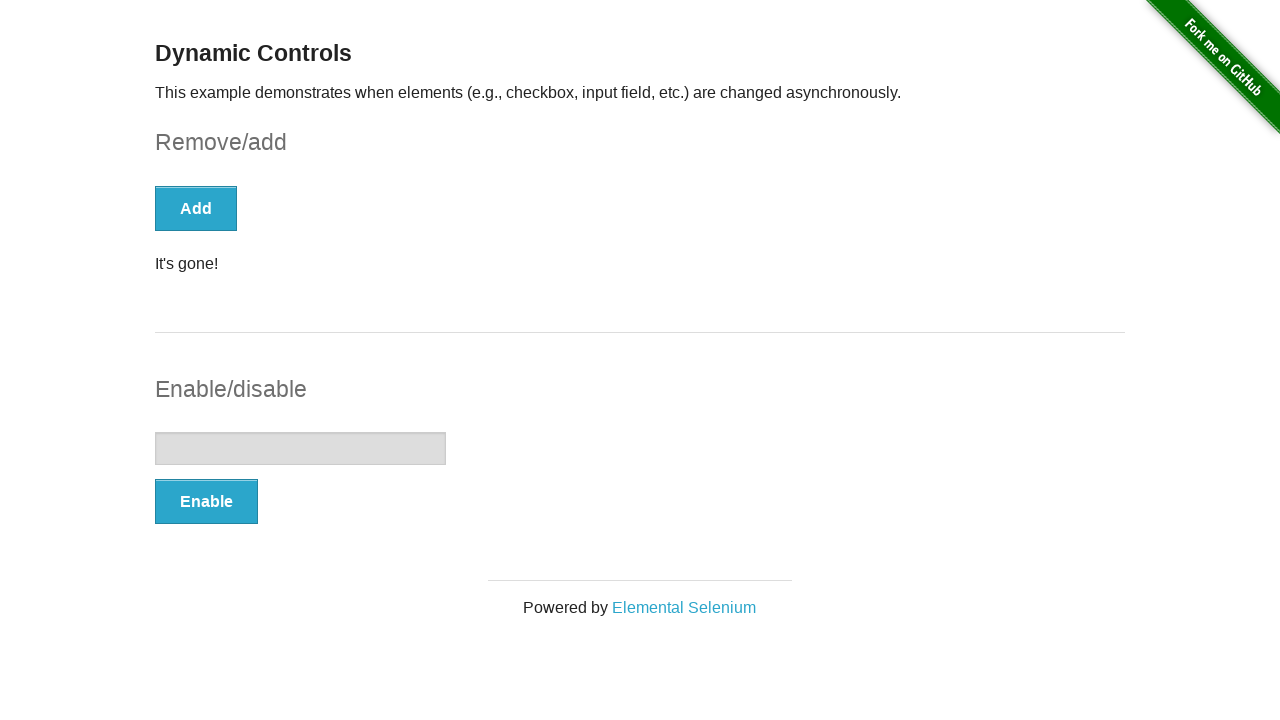